Tests clicking a confirm popup button, accepts the confirmation, and verifies the response message

Starting URL: https://kristinek.github.io/site/examples/alerts_popups

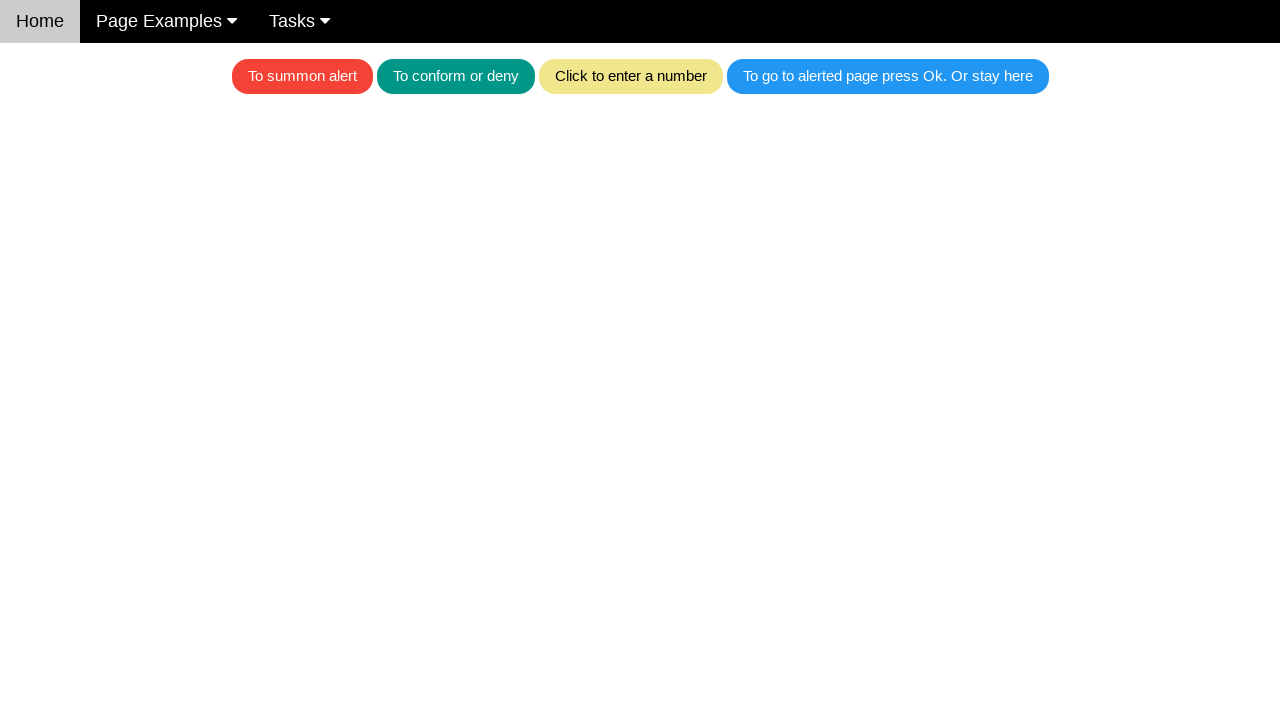

Set up dialog handler to accept confirm dialogs
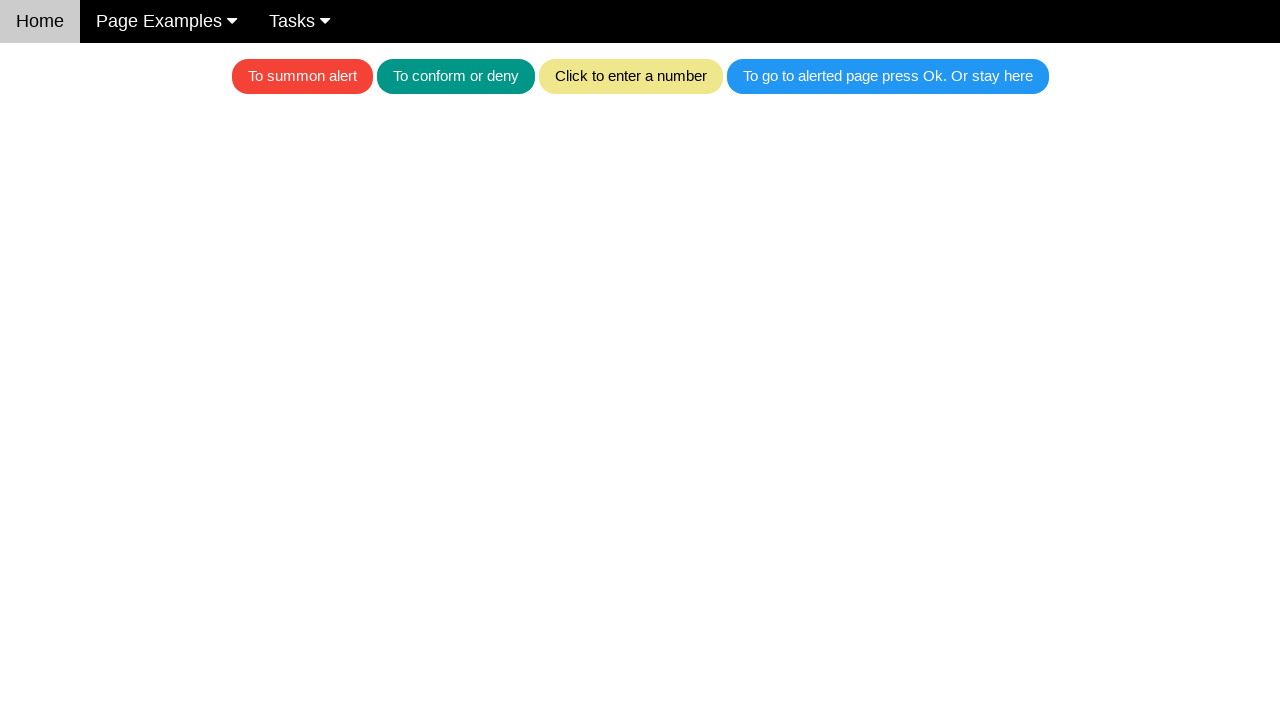

Clicked teal button to trigger confirm popup at (456, 76) on .w3-teal
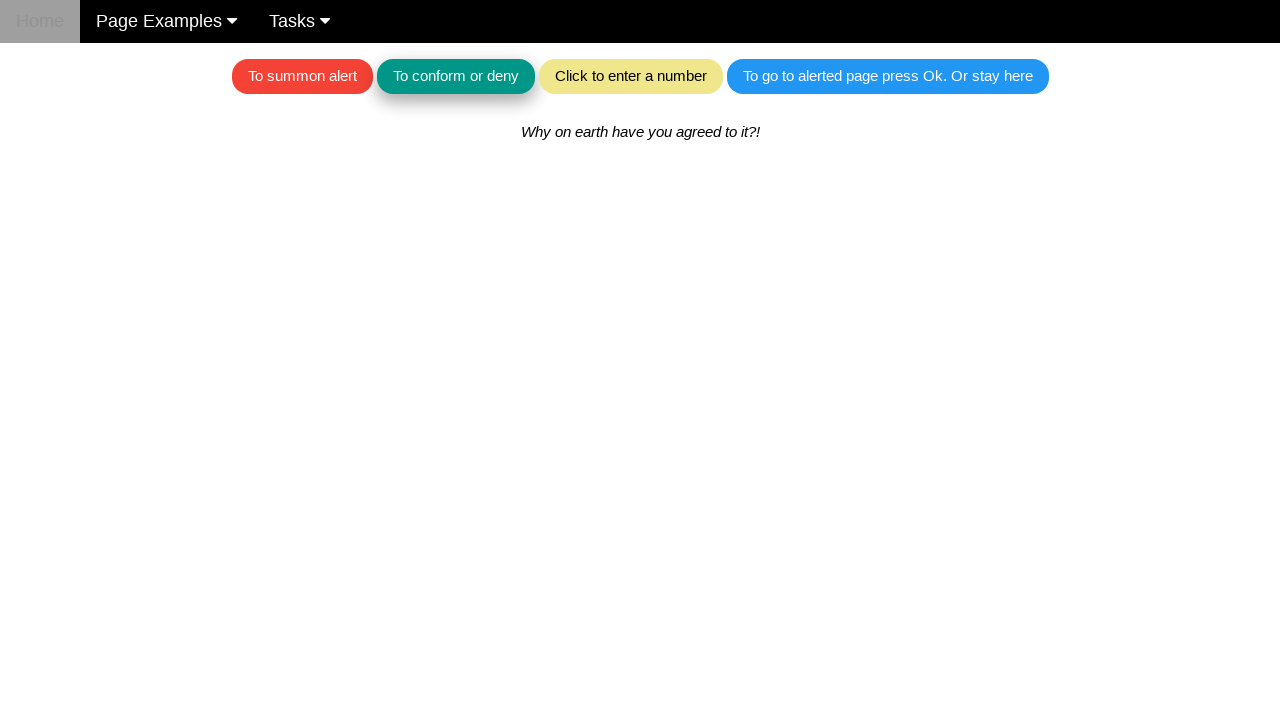

Waited for response message element to appear
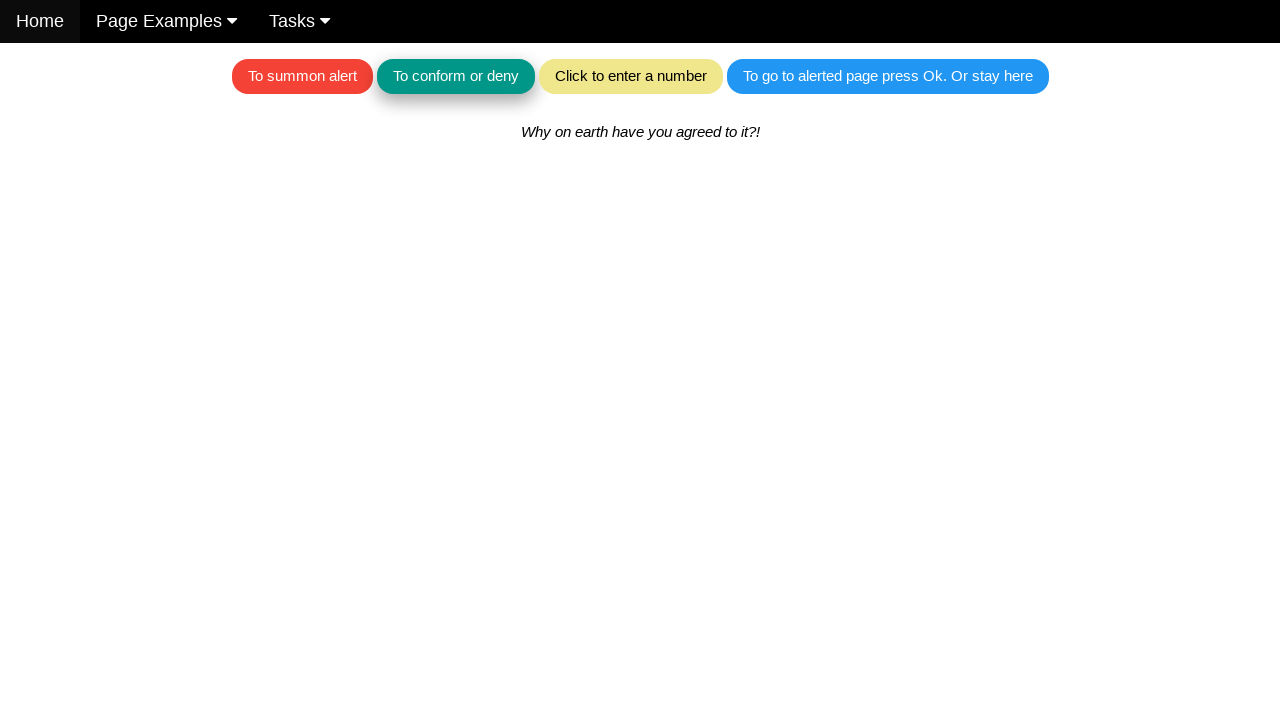

Verified confirmation response message: 'Why on earth have you agreed to it?!'
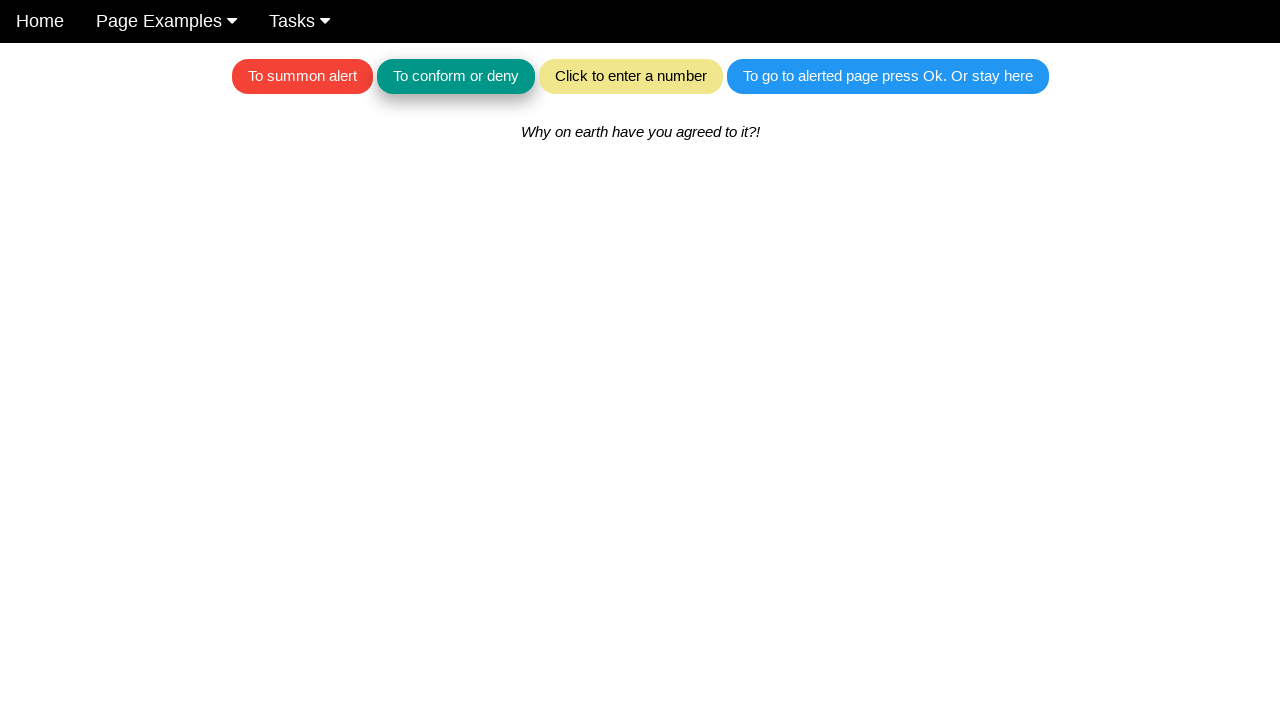

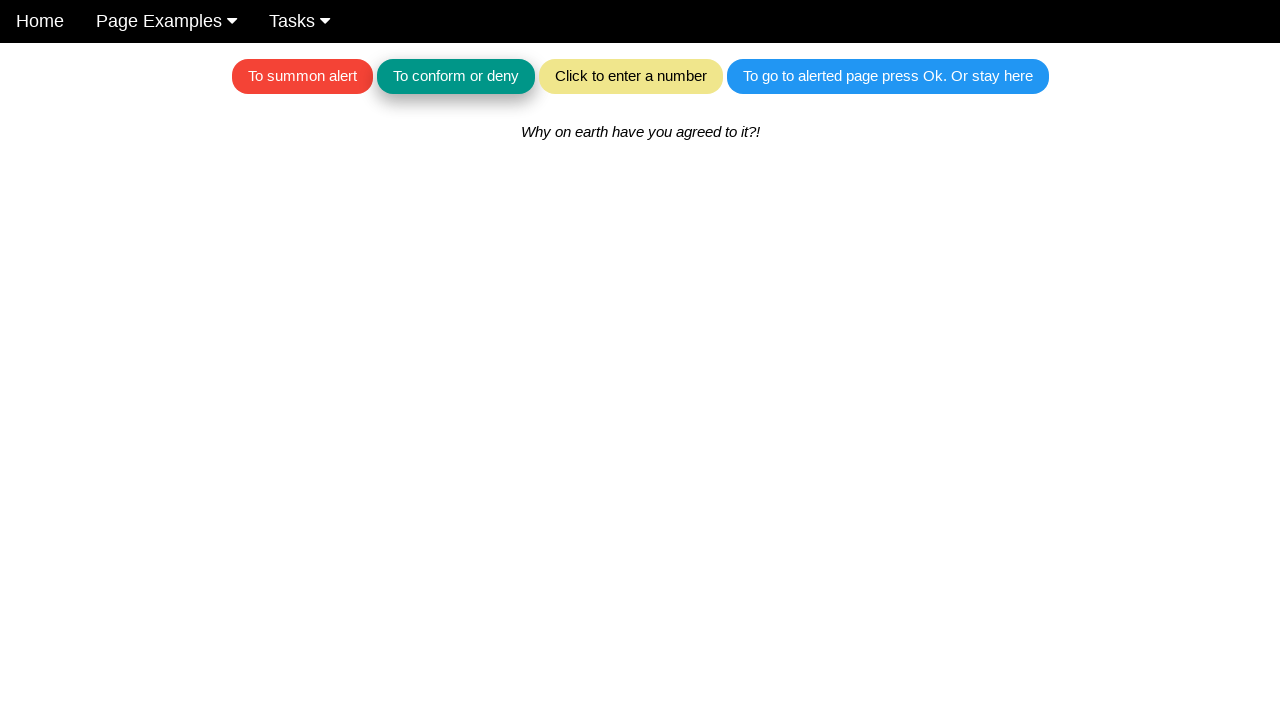